Fills a Google Form with property data by entering address, rental price, and link information, then submits the form multiple times

Starting URL: https://forms.gle/GaCAMYw9tTpeudYK7

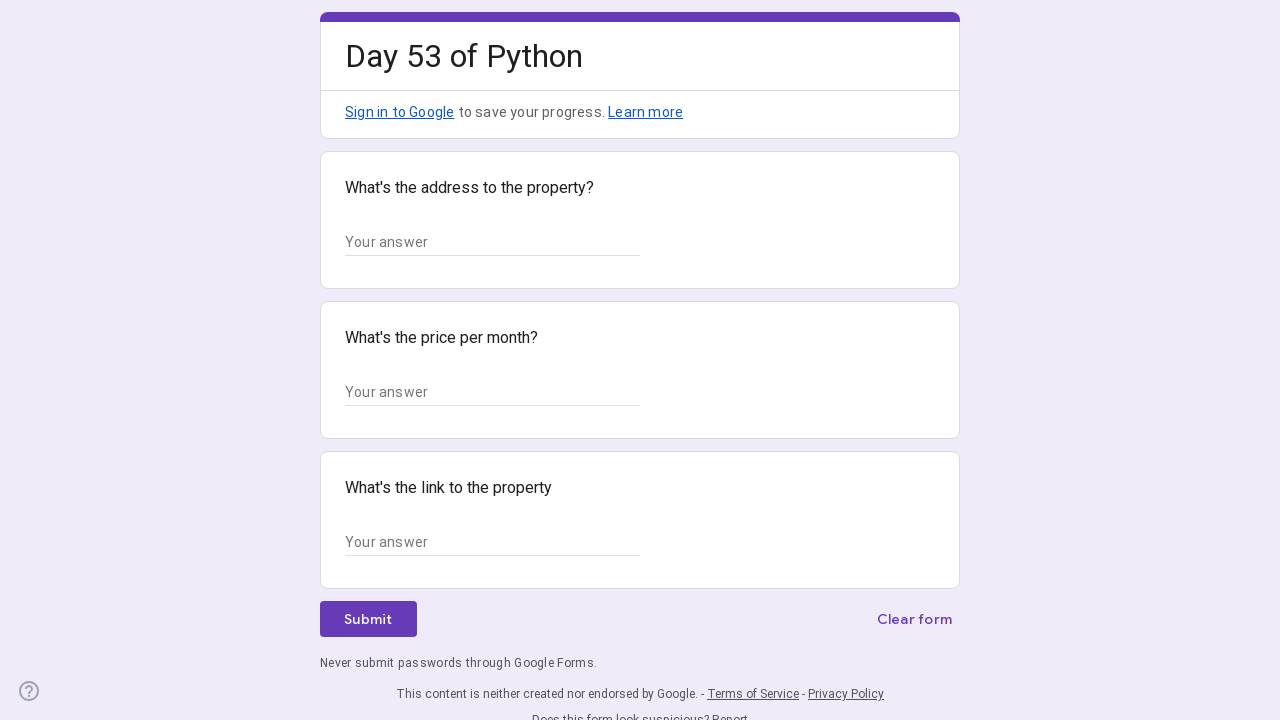

Form text input fields loaded
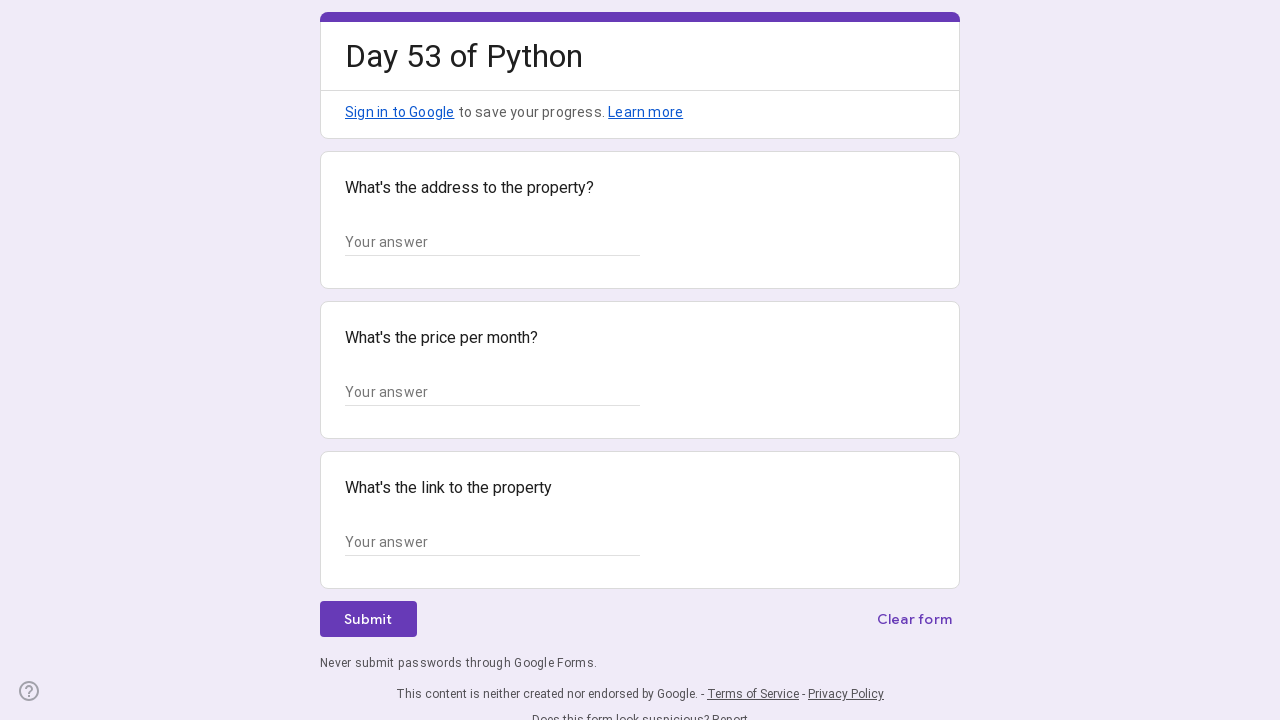

Retrieved all text input elements from form
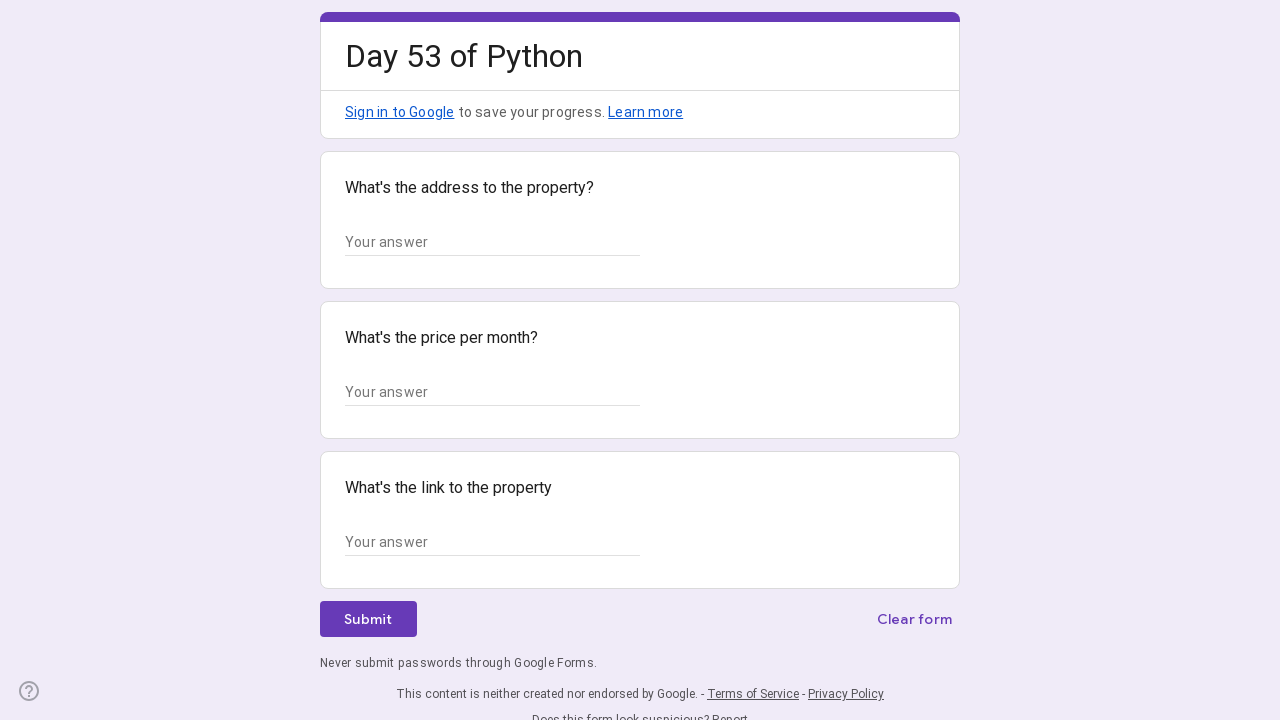

Filled address field with '123 Main Street, Nairobi'
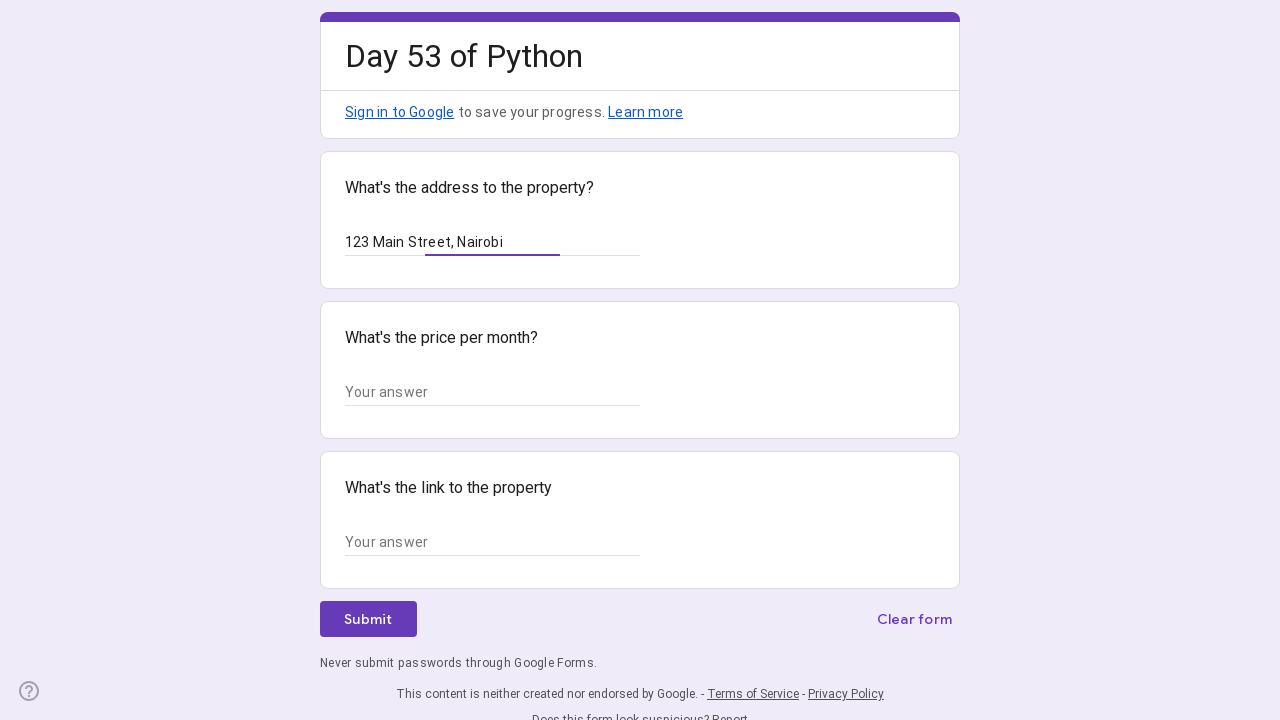

Filled rental price field with 'KSh 15,000'
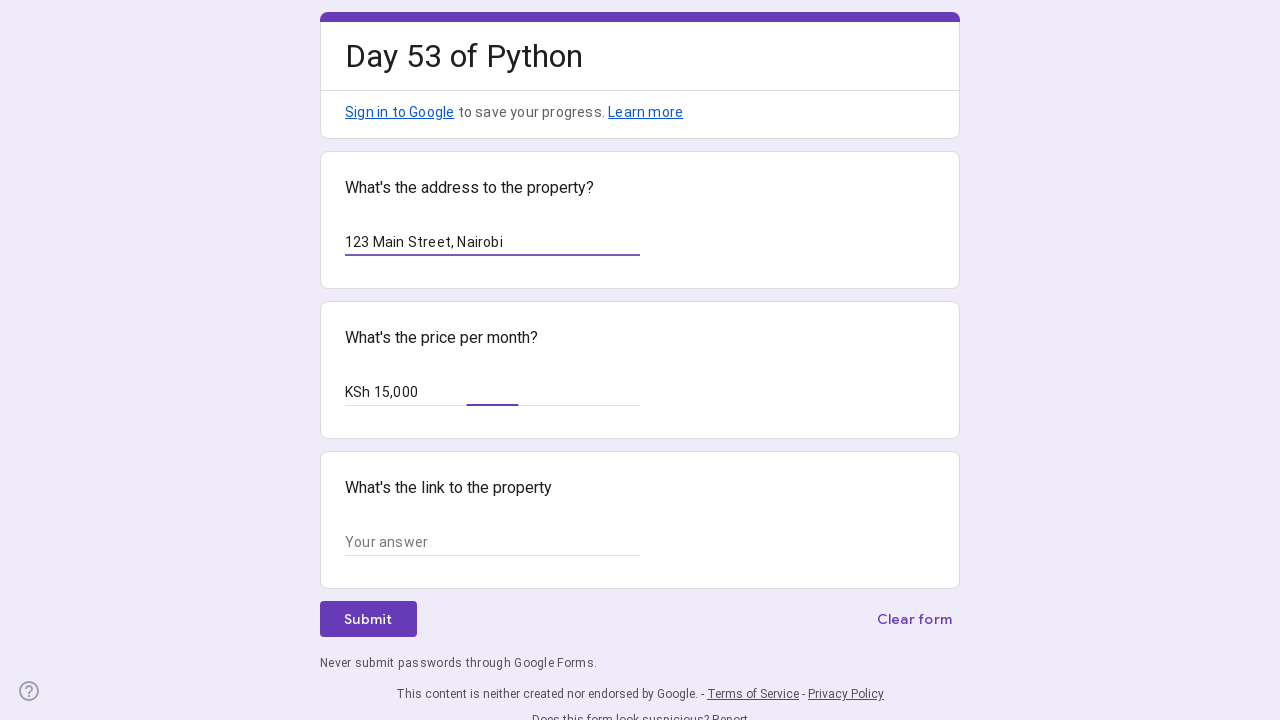

Filled property link field with 'https://www.property24.co.ke/property1'
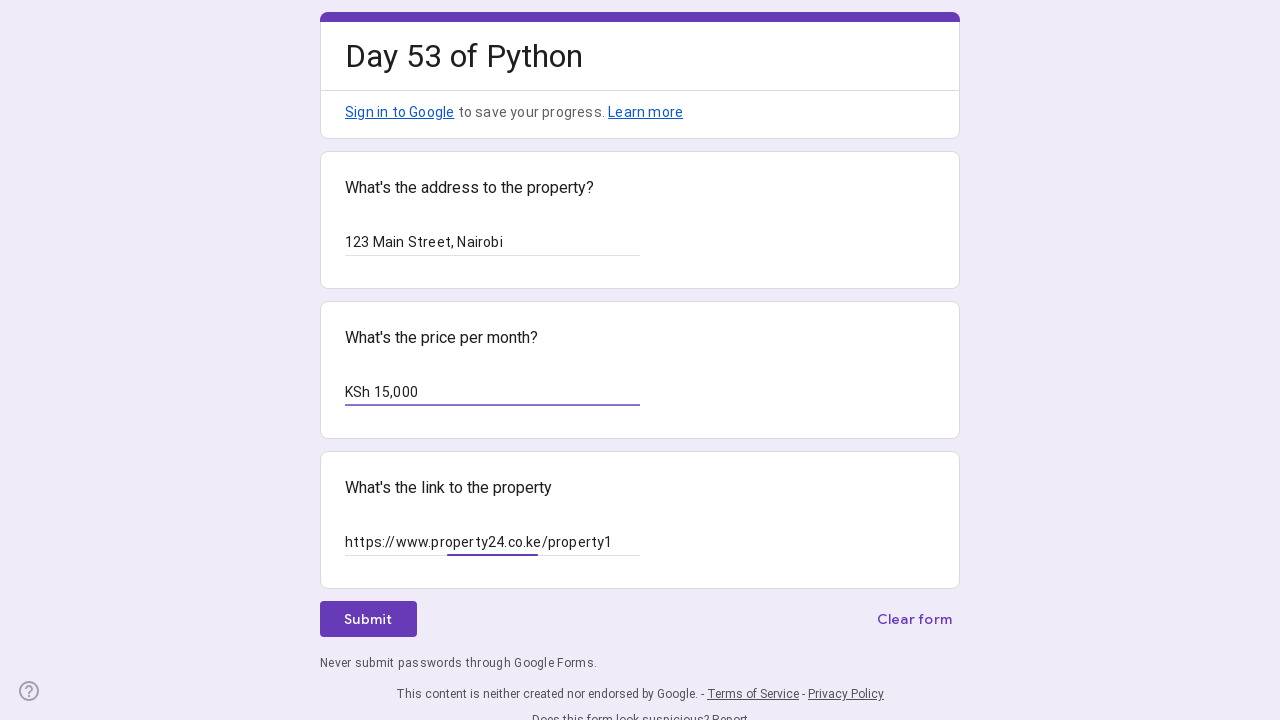

Clicked form submit button at (368, 619) on xpath=//*[@id="mG61Hd"]/div[2]/div/div[3]/div[1]/div[1]/div/span/span
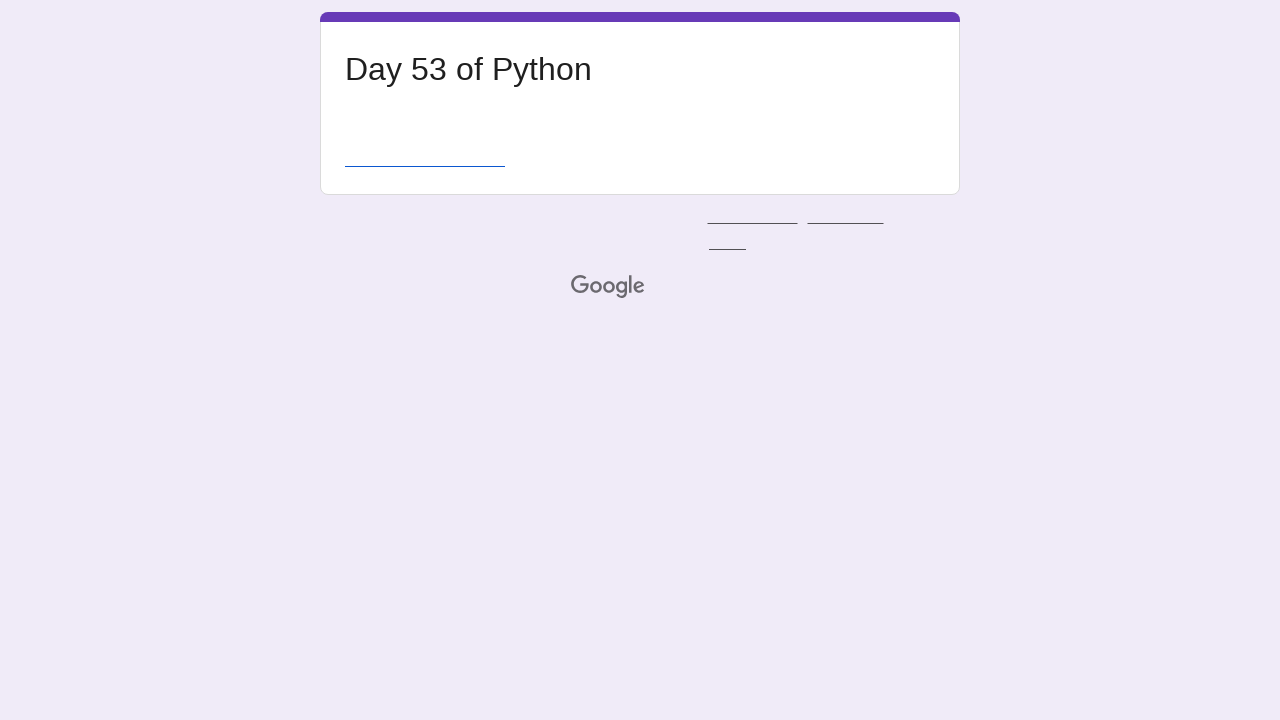

Submit another response link loaded
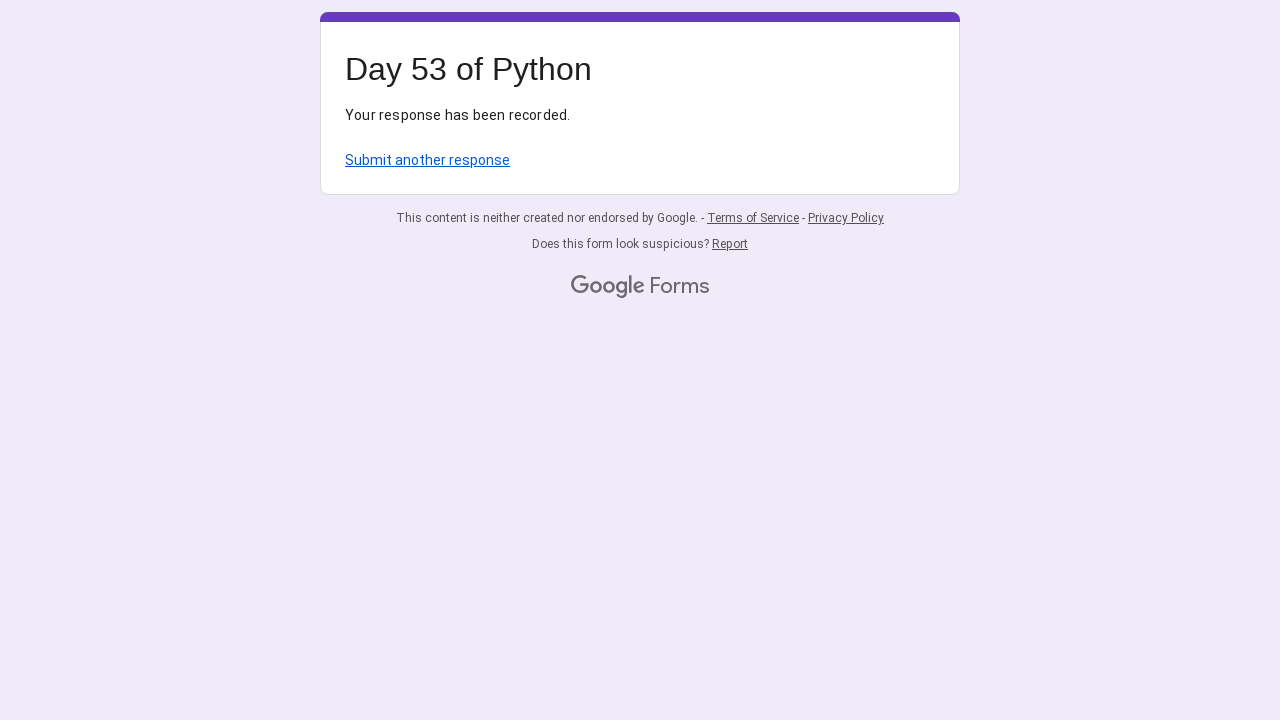

Clicked submit another response link to return to form at (428, 160) on xpath=/html/body/div[1]/div[2]/div[1]/div/div[4]/a
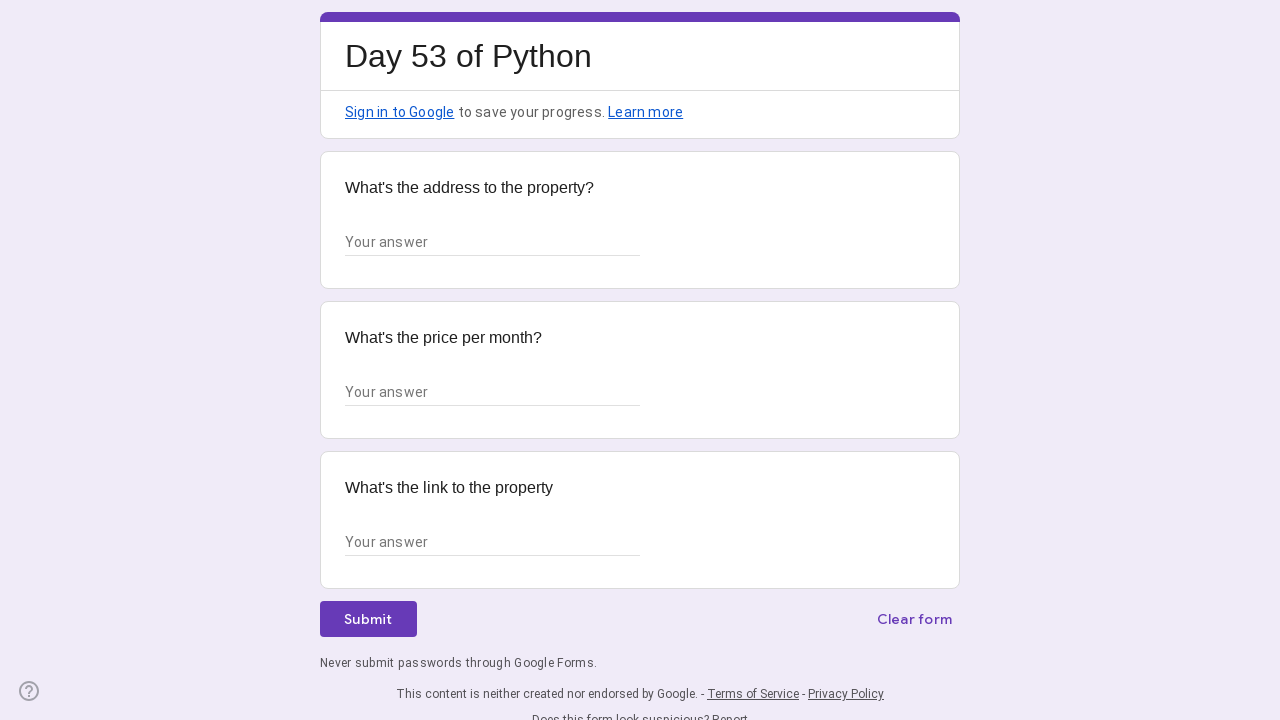

Form text input fields loaded
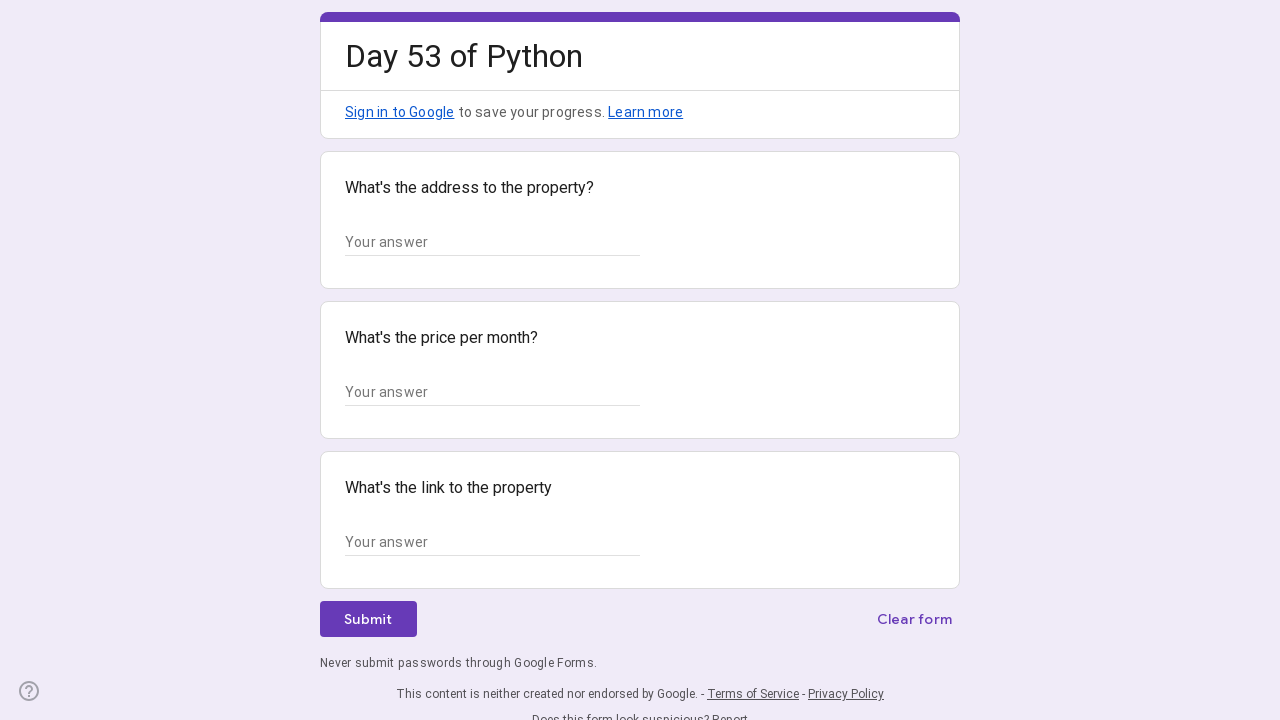

Retrieved all text input elements from form
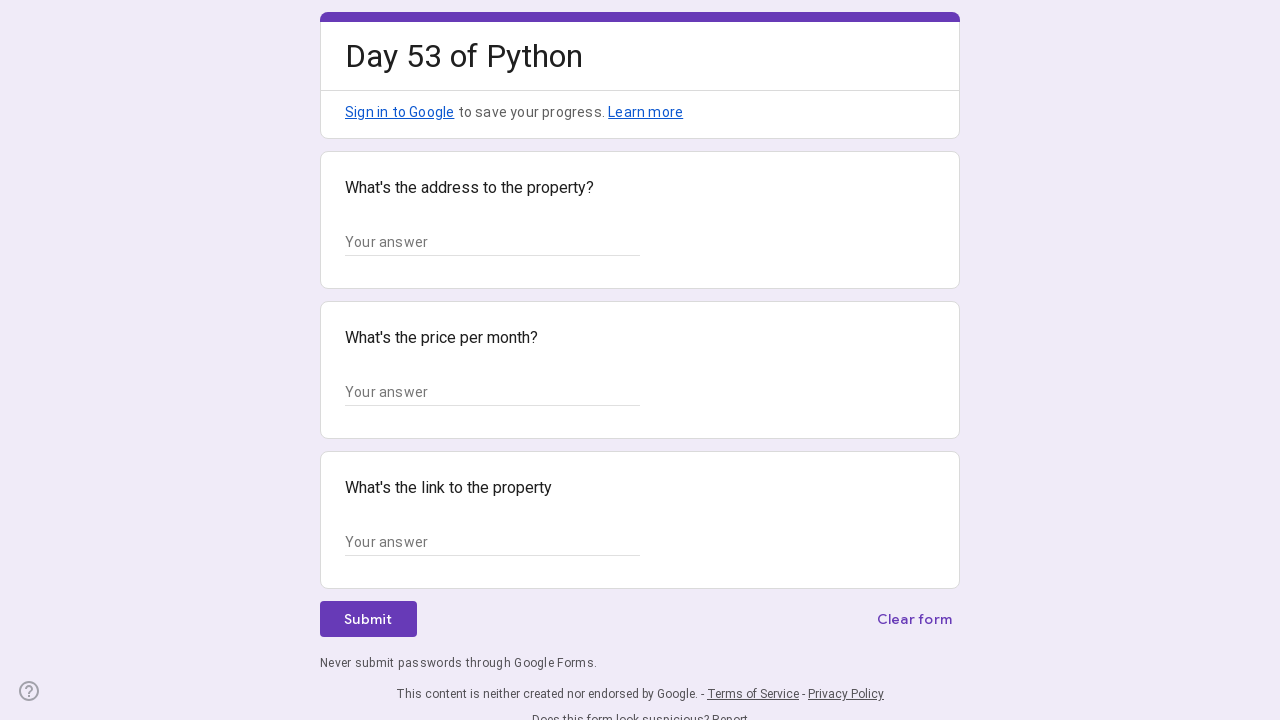

Filled address field with '456 Park Avenue, Westlands'
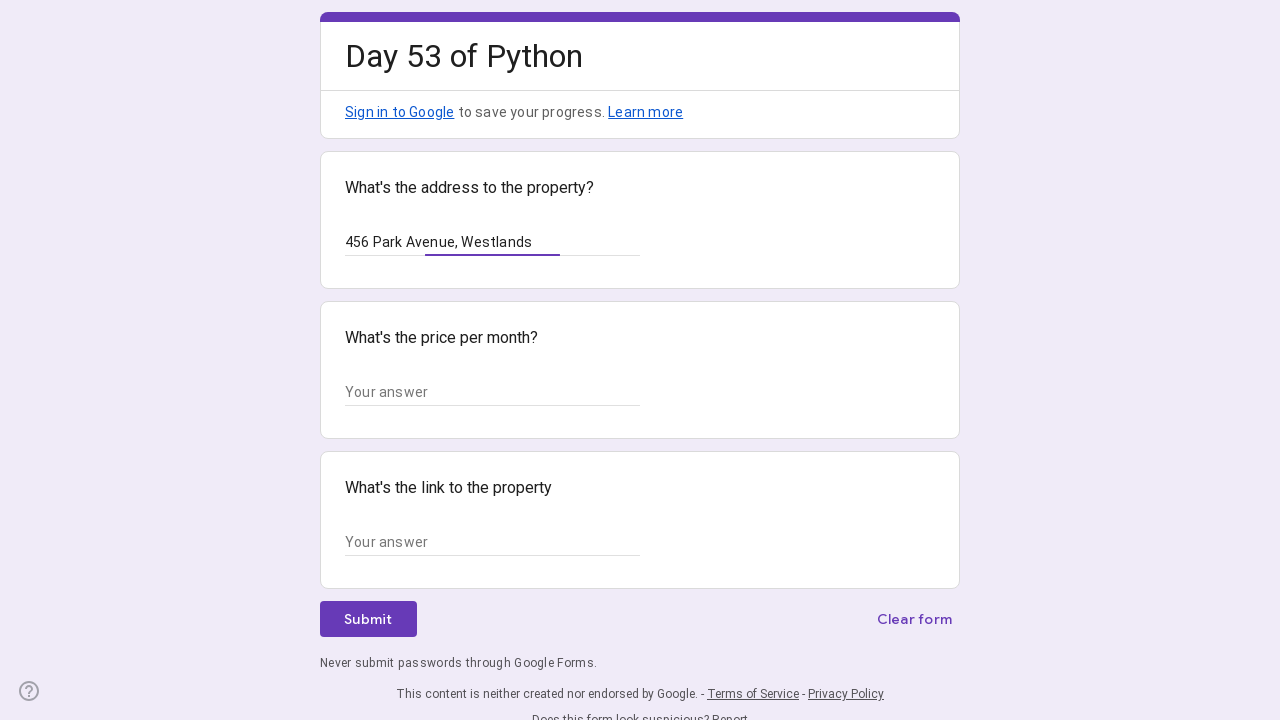

Filled rental price field with 'KSh 18,500'
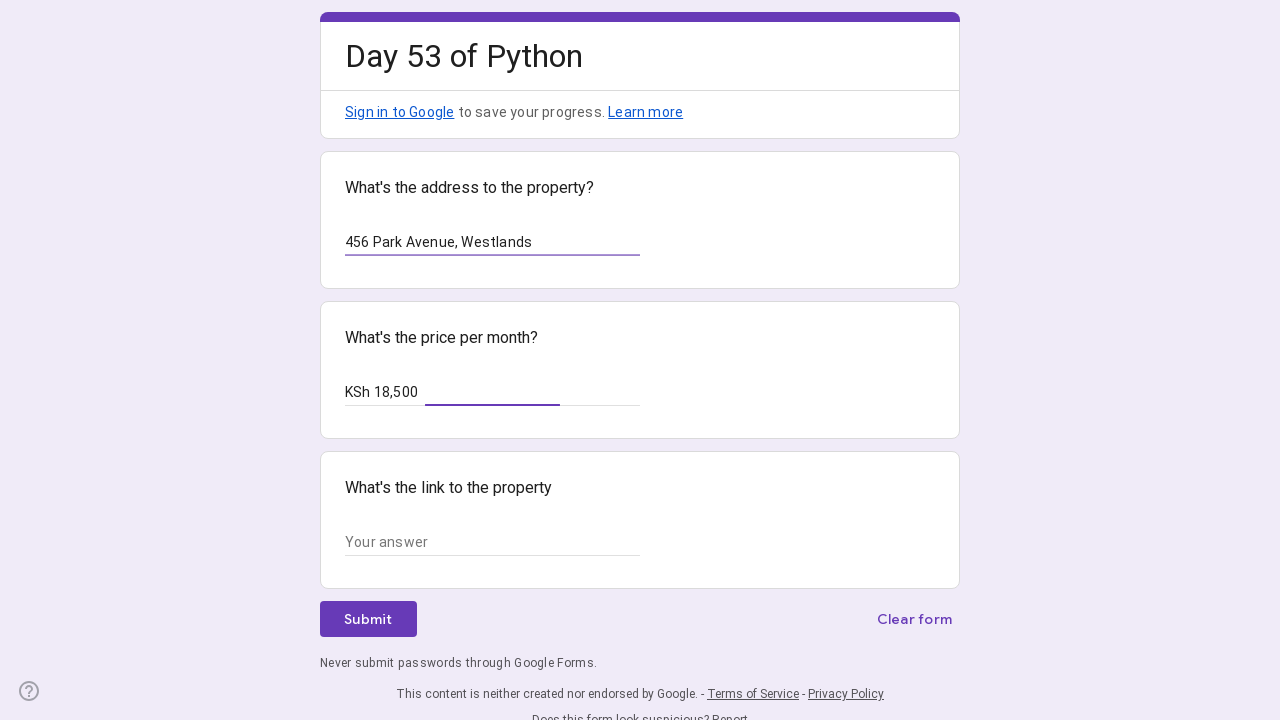

Filled property link field with 'https://www.property24.co.ke/property2'
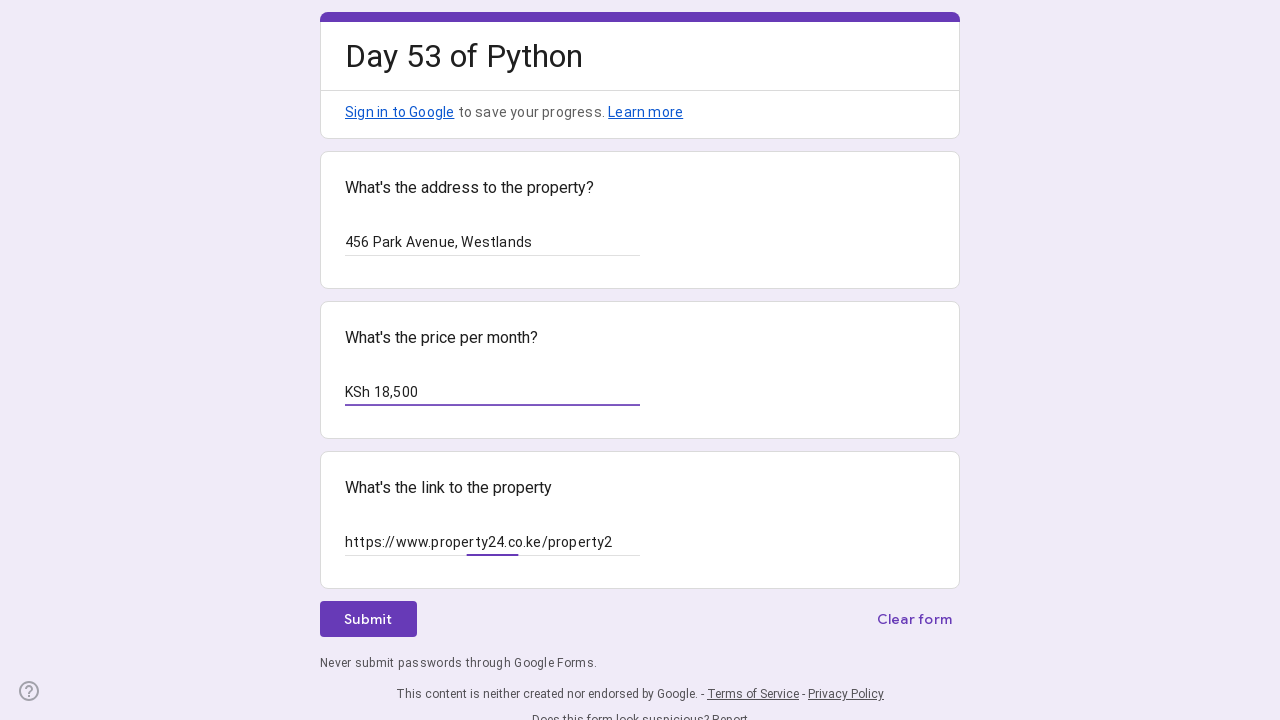

Clicked form submit button at (368, 619) on xpath=//*[@id="mG61Hd"]/div[2]/div/div[3]/div[1]/div[1]/div/span/span
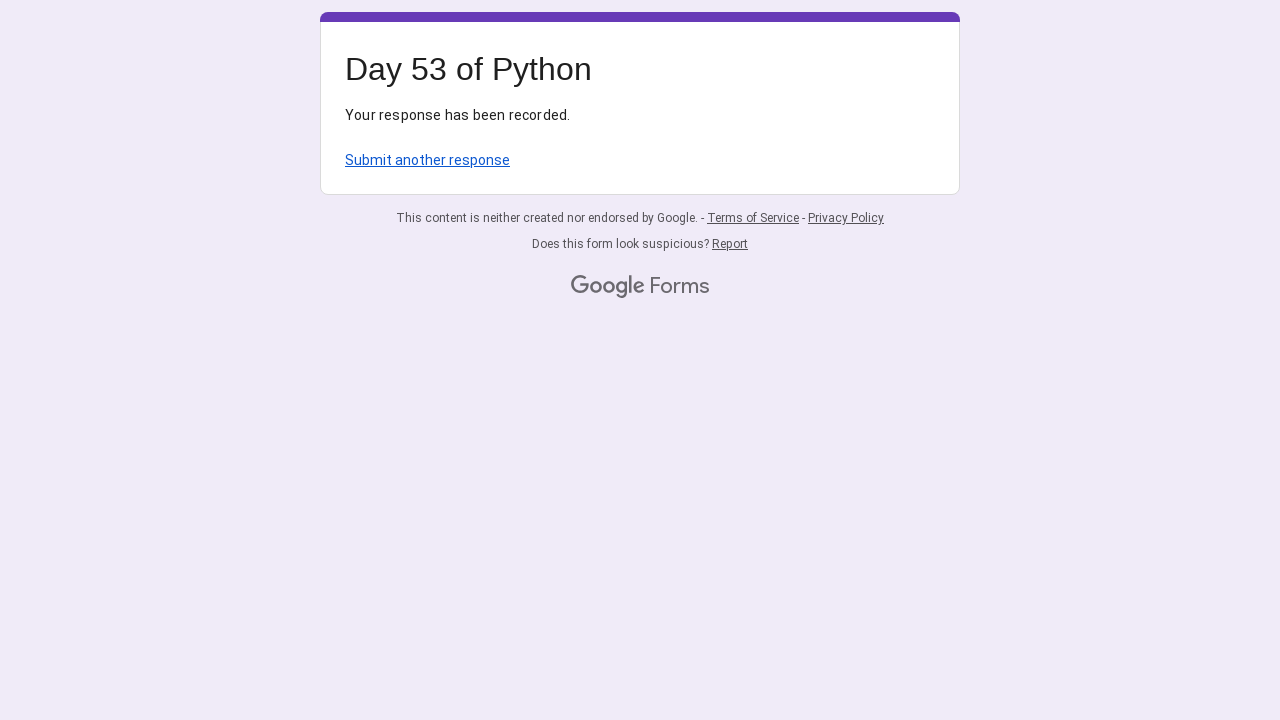

Submit another response link loaded
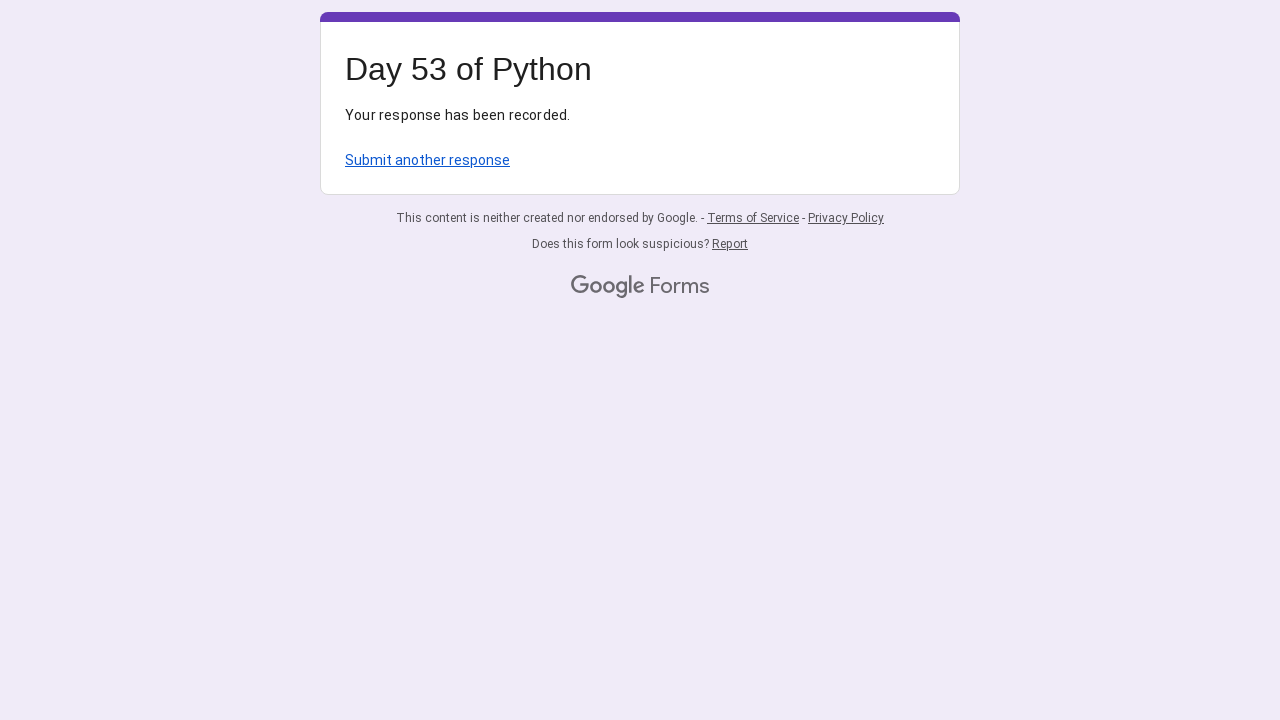

Clicked submit another response link to return to form at (428, 160) on xpath=/html/body/div[1]/div[2]/div[1]/div/div[4]/a
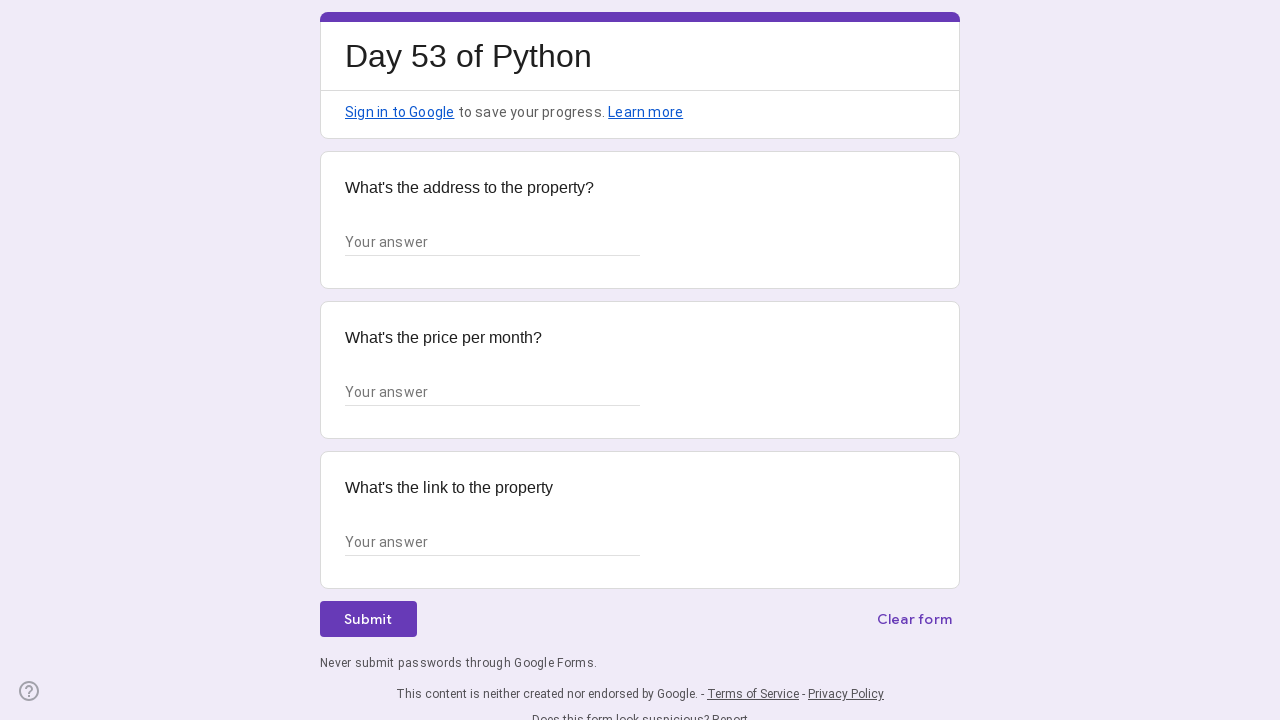

Form text input fields loaded
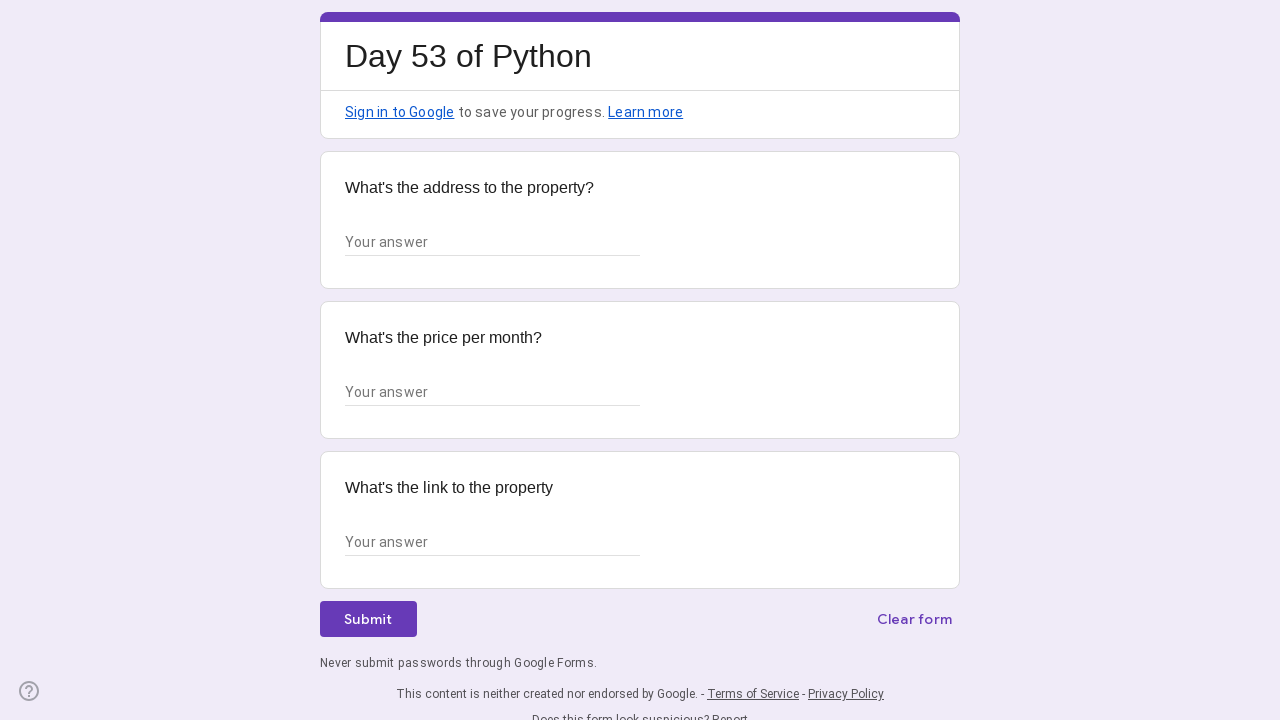

Retrieved all text input elements from form
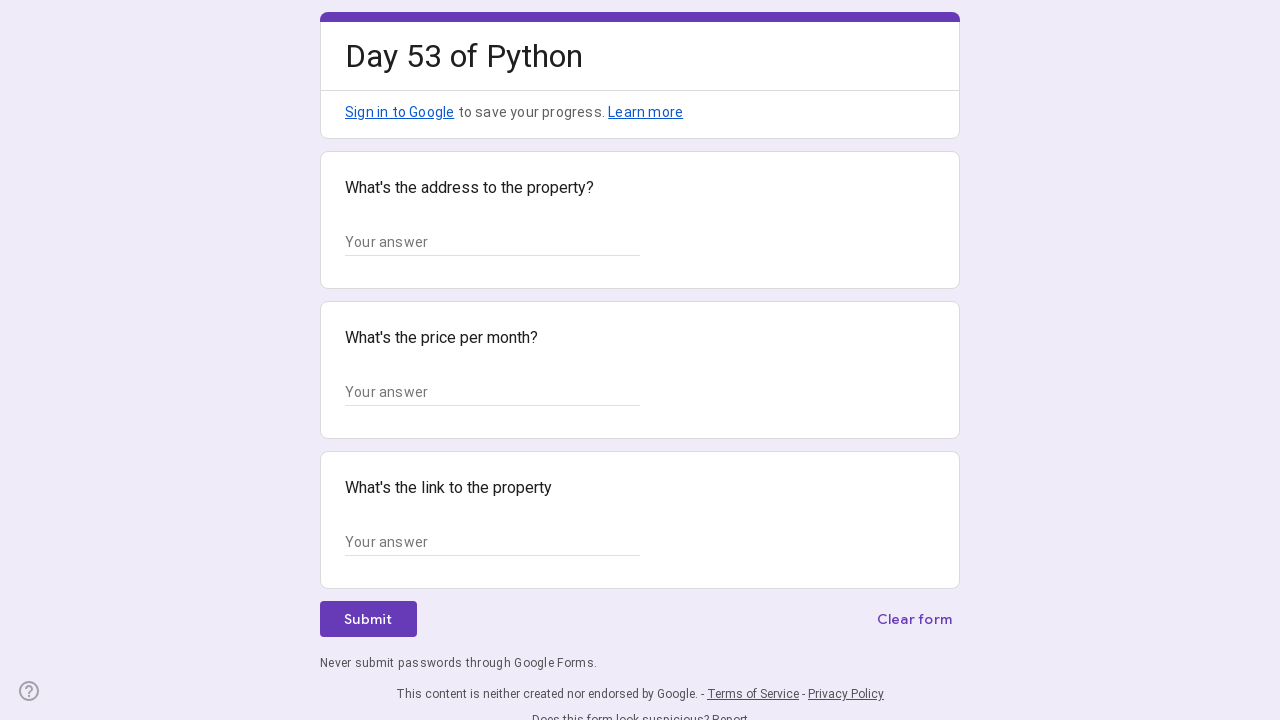

Filled address field with '789 City Center, CBD'
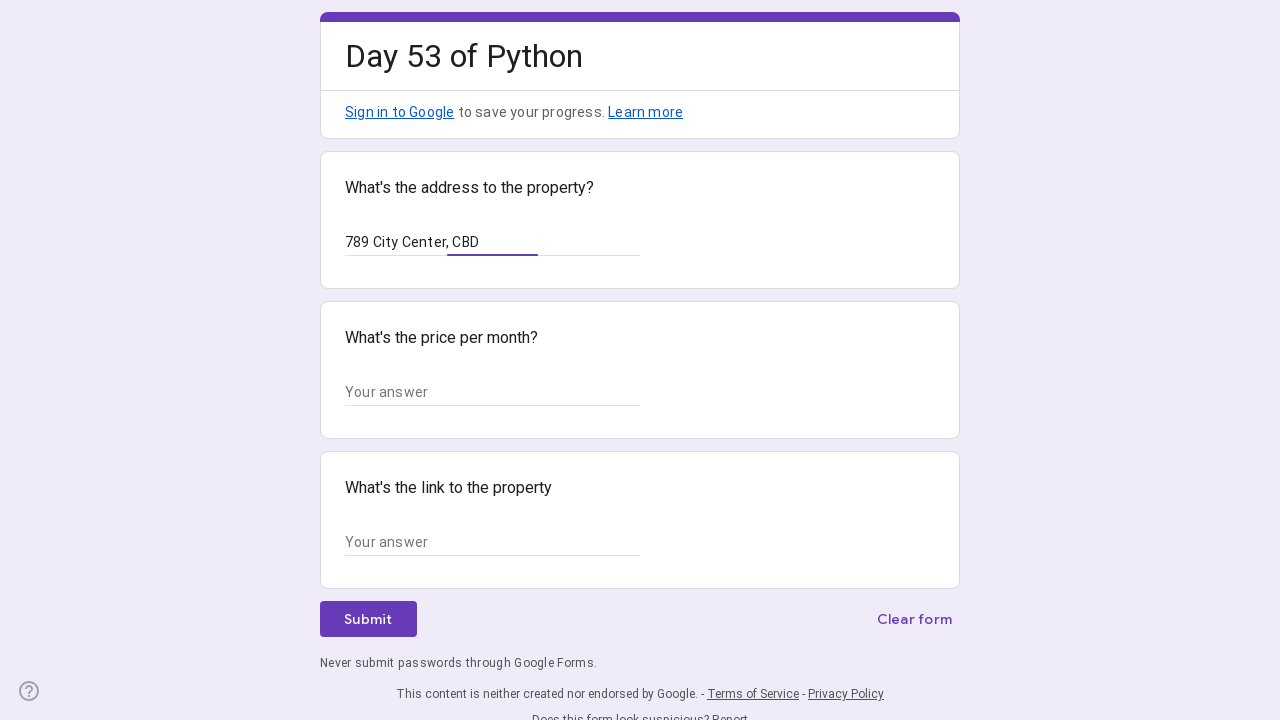

Filled rental price field with 'KSh 12,000'
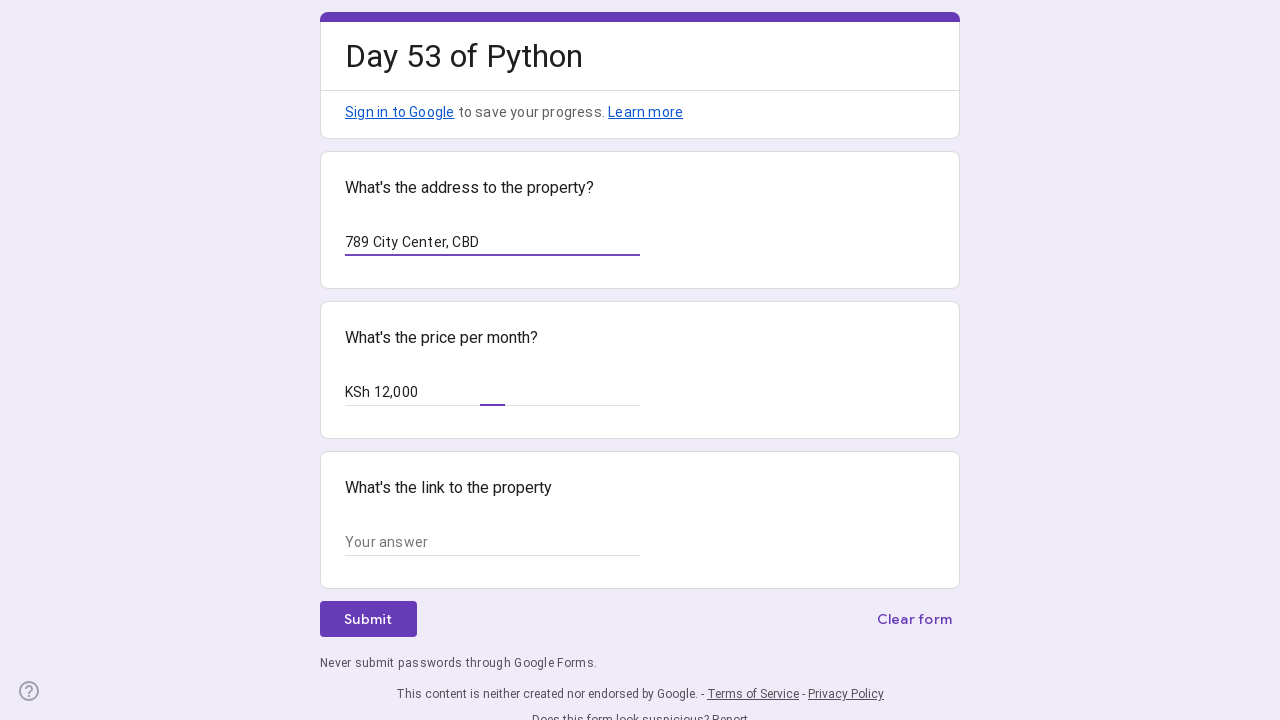

Filled property link field with 'https://www.property24.co.ke/property3'
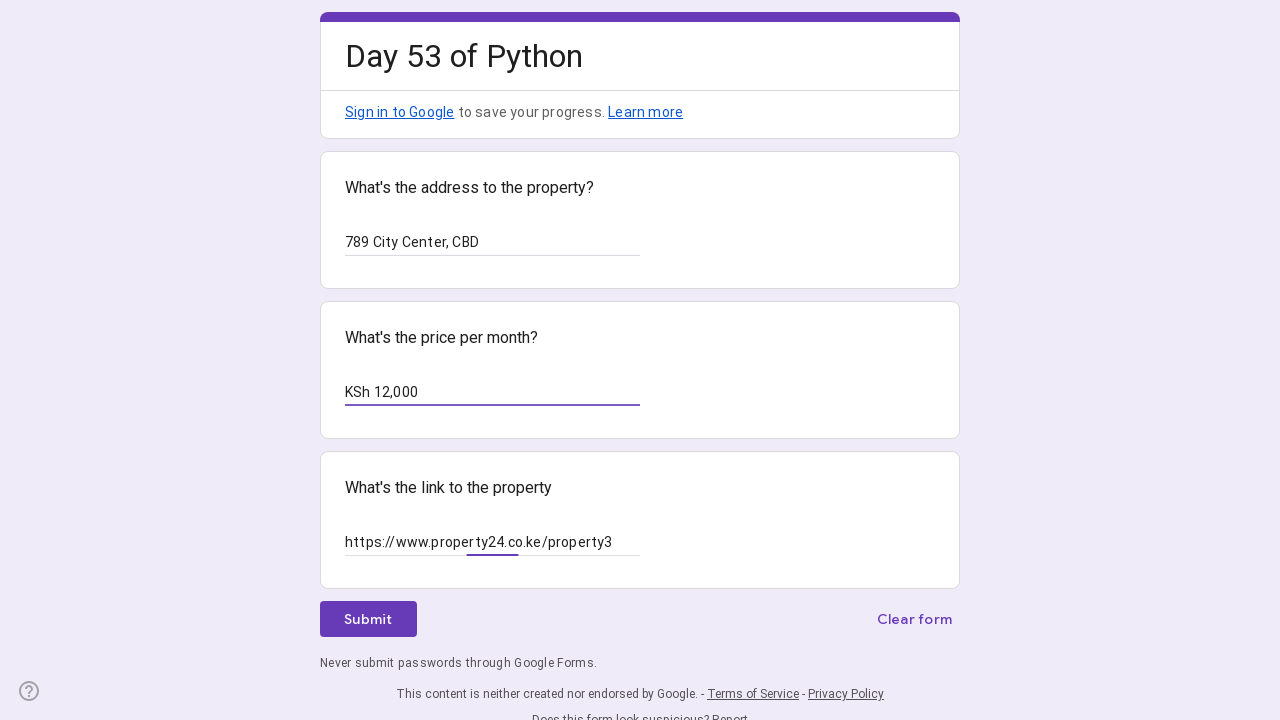

Clicked form submit button at (368, 619) on xpath=//*[@id="mG61Hd"]/div[2]/div/div[3]/div[1]/div[1]/div/span/span
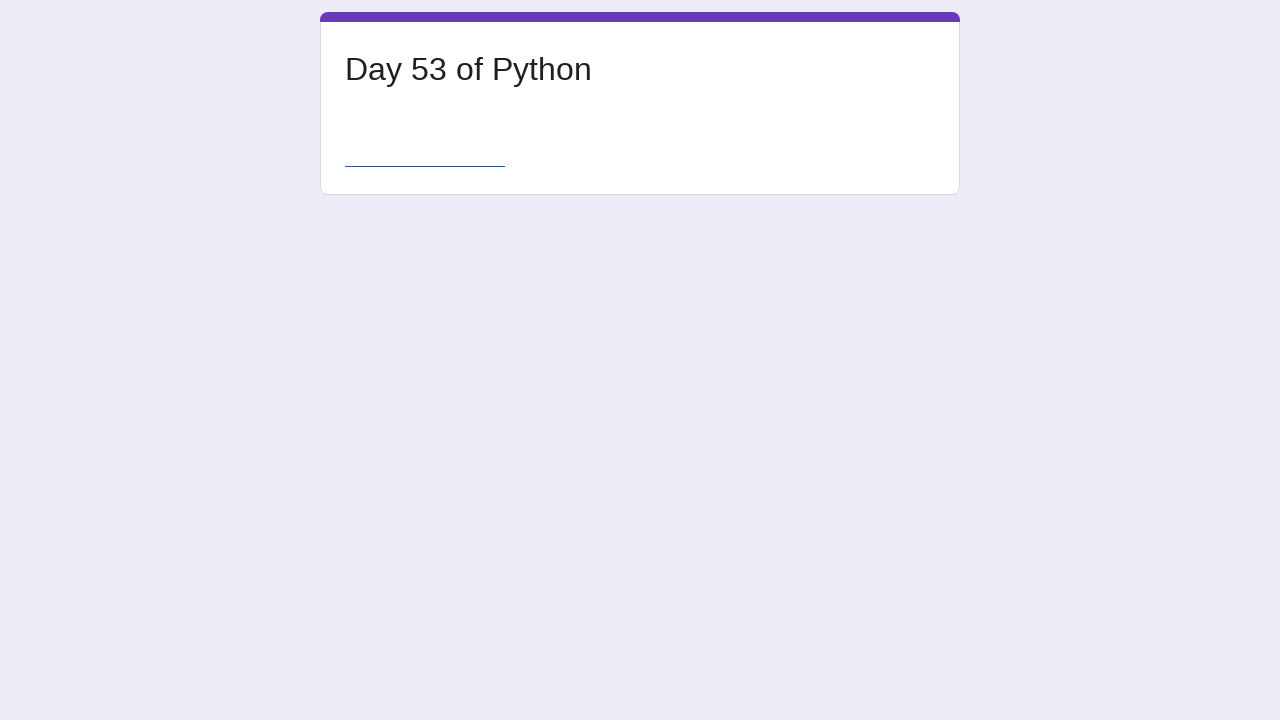

Submit another response link loaded
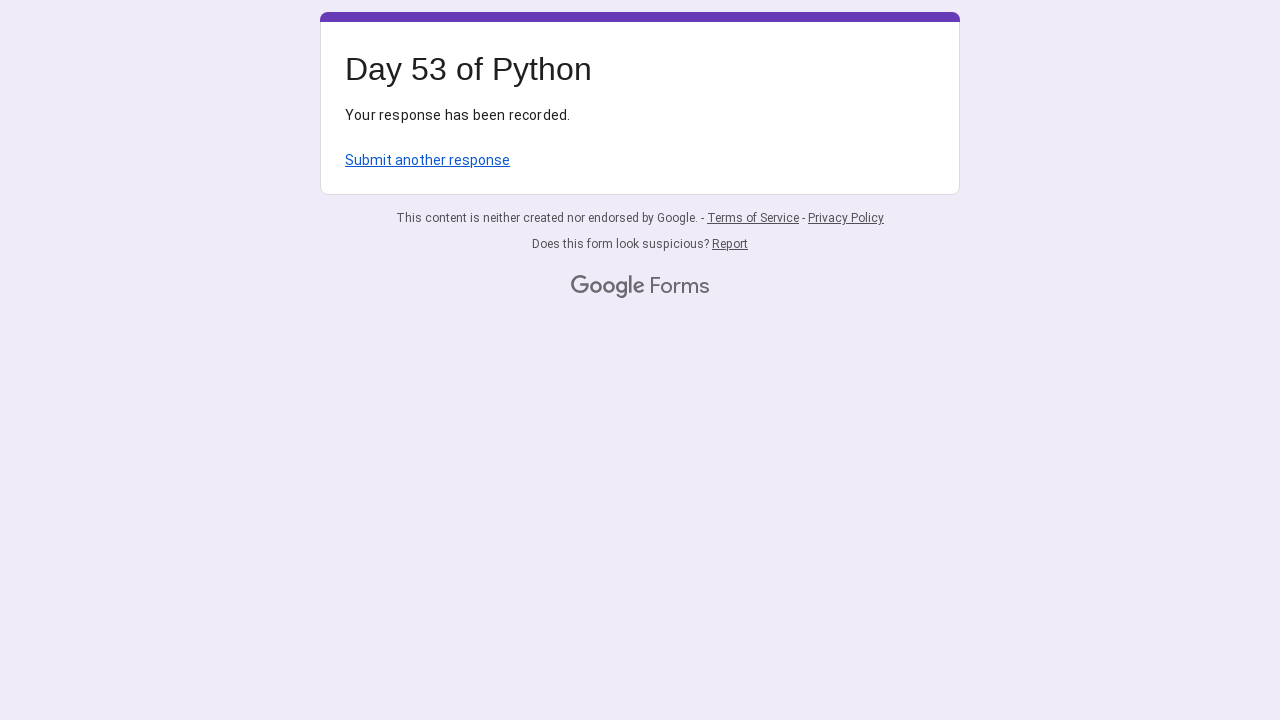

Clicked submit another response link to return to form at (428, 160) on xpath=/html/body/div[1]/div[2]/div[1]/div/div[4]/a
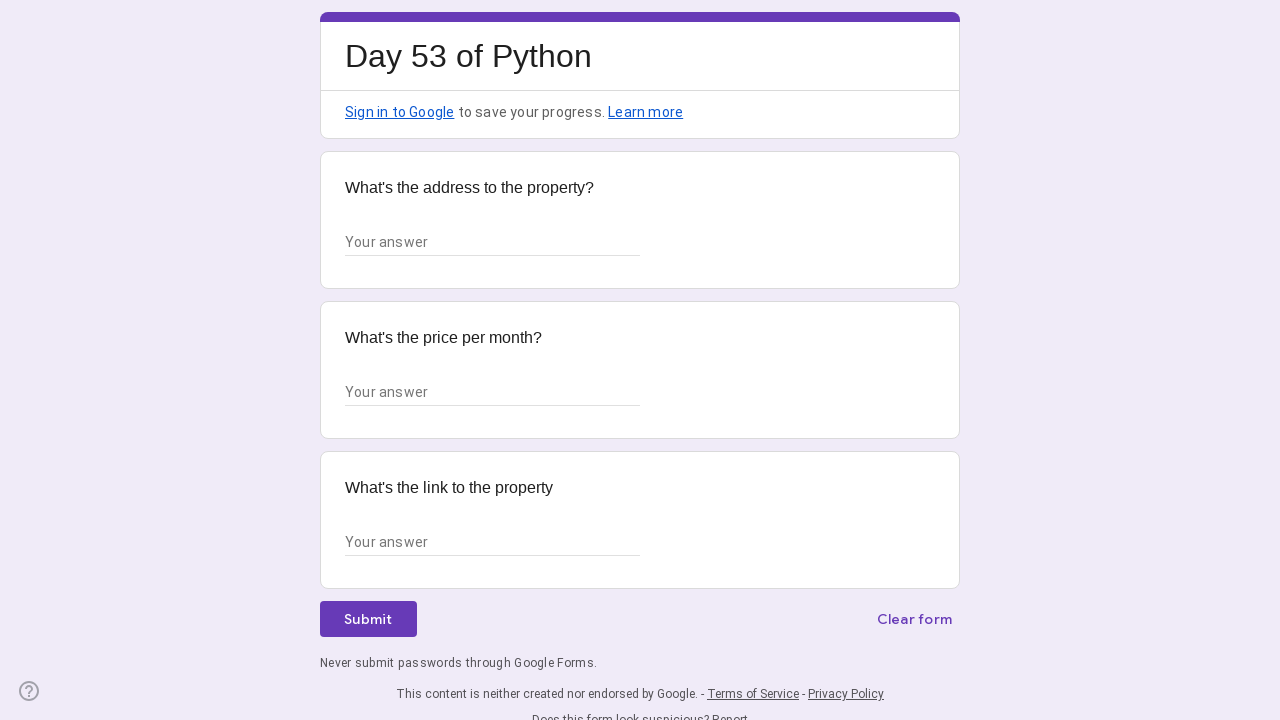

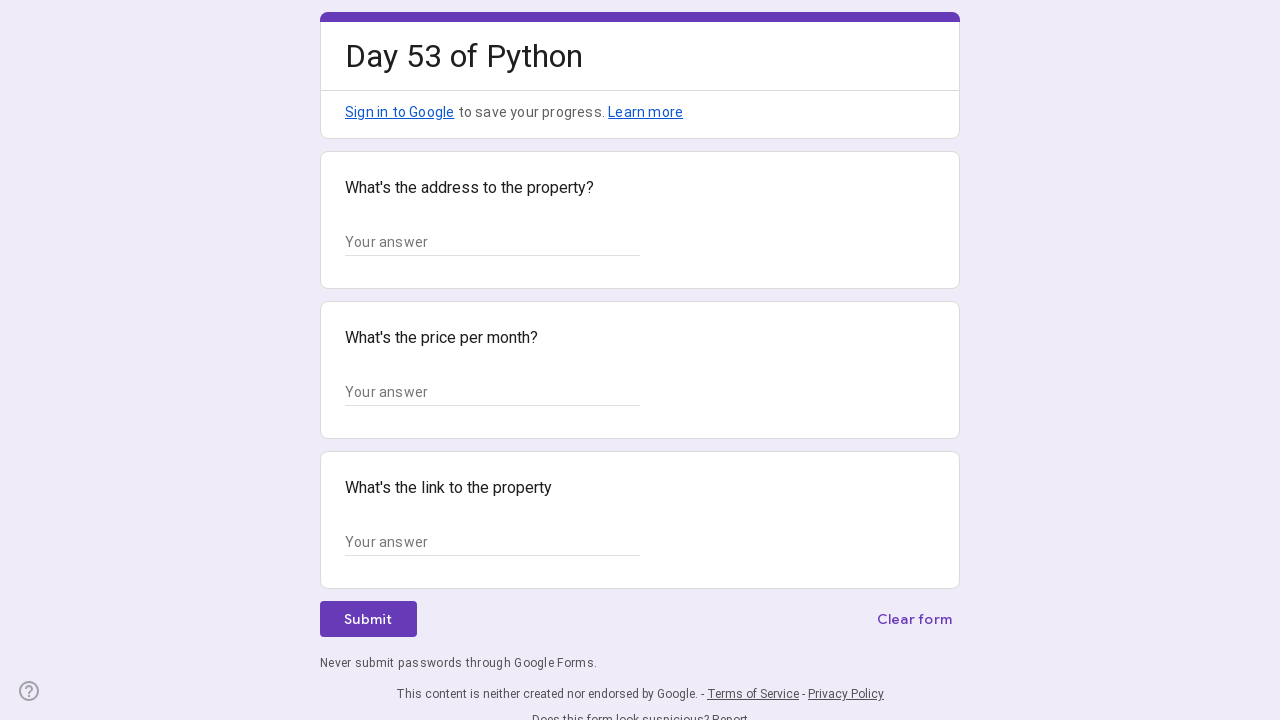